Navigates to a practice automation page and demonstrates window handle retrieval by maximizing the window and getting the window ID

Starting URL: https://speedwaytech.co.in/testing-02/PracticeAutomation/

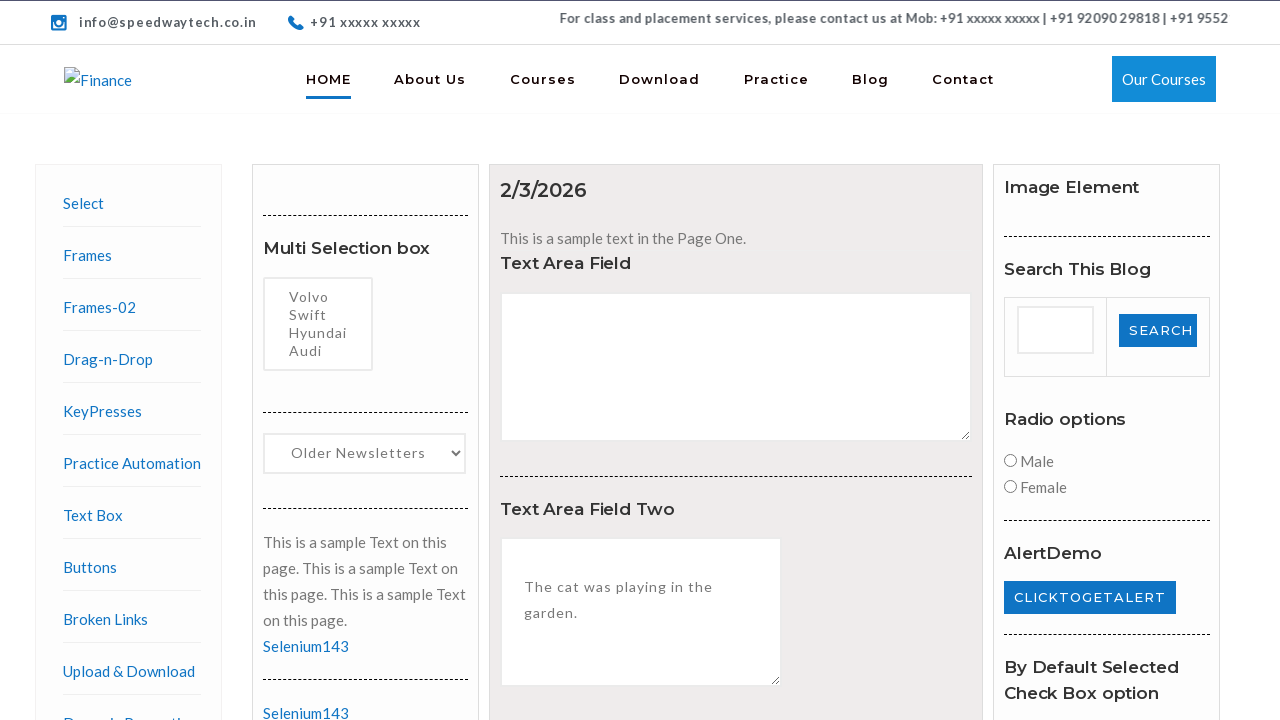

Set viewport size to 1920x1080 to maximize window
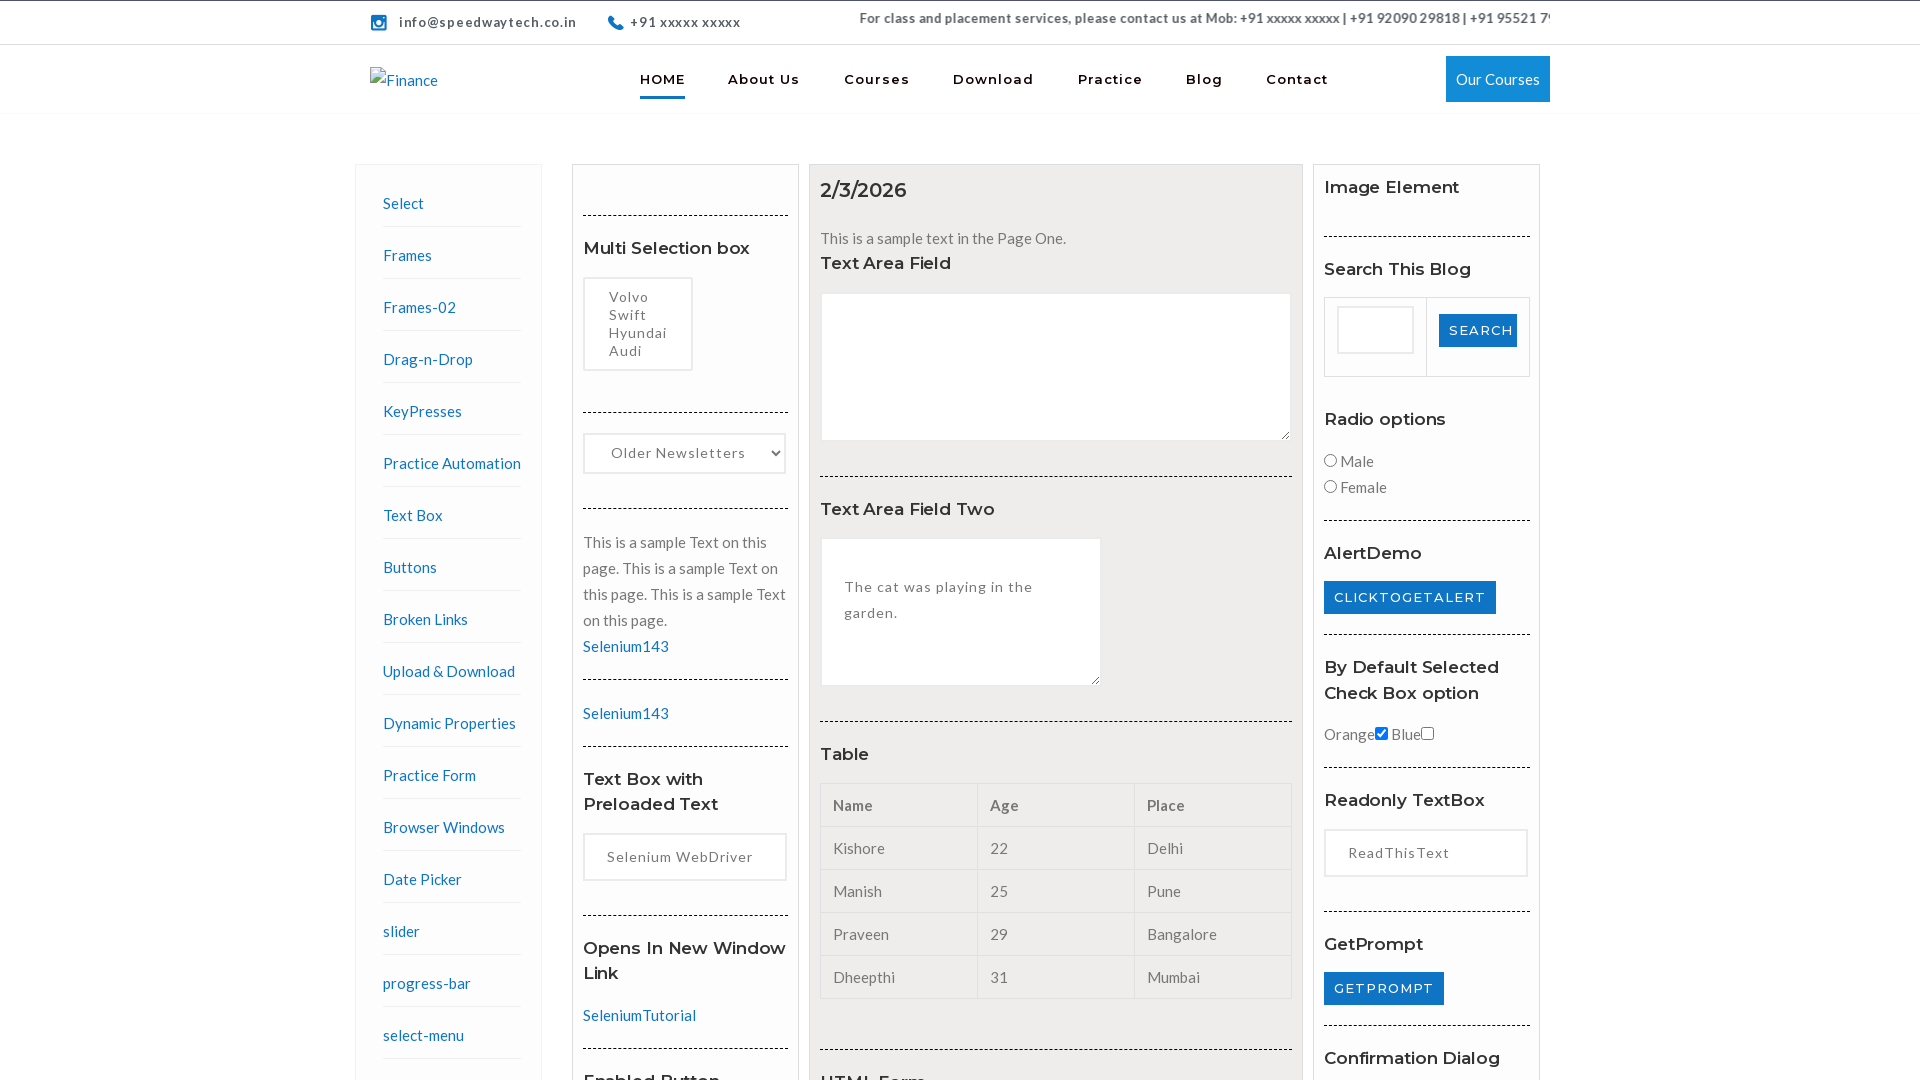

Retrieved window handle from page context
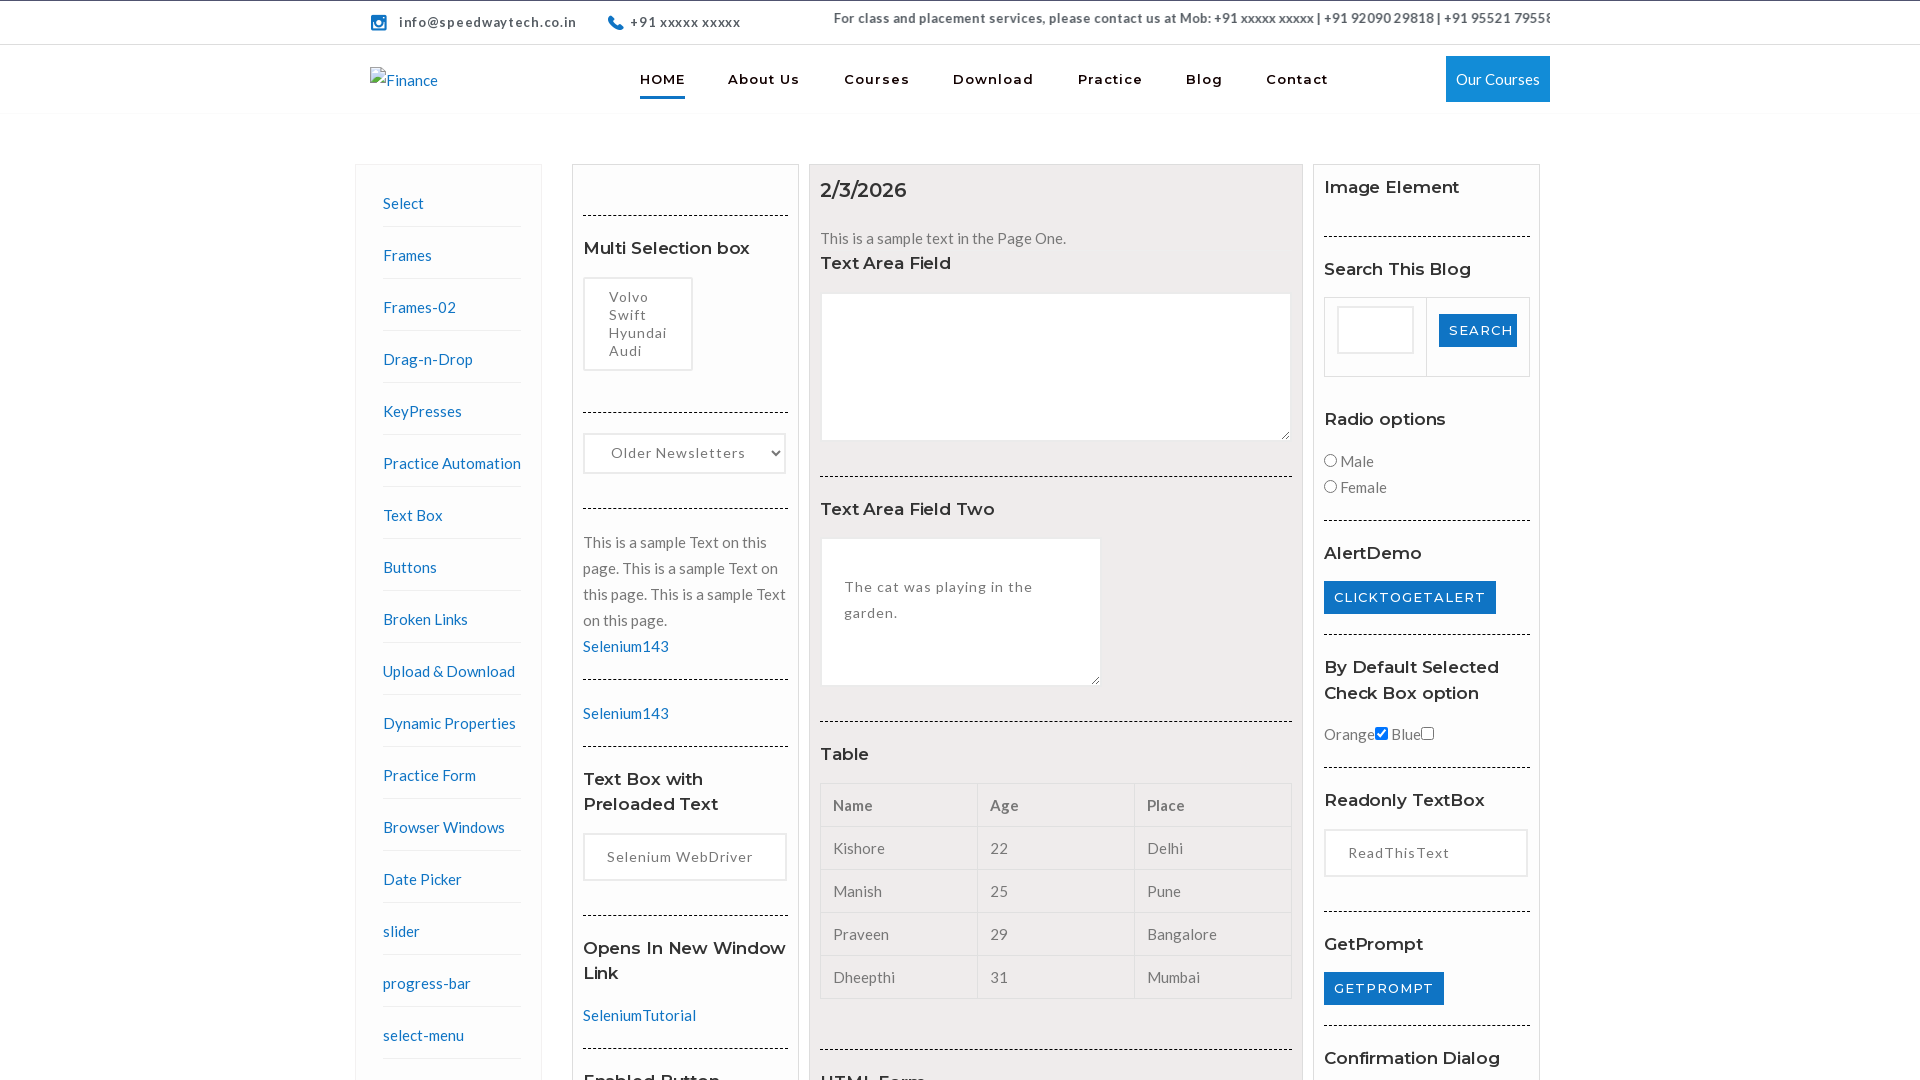

Page fully loaded - DOM content ready
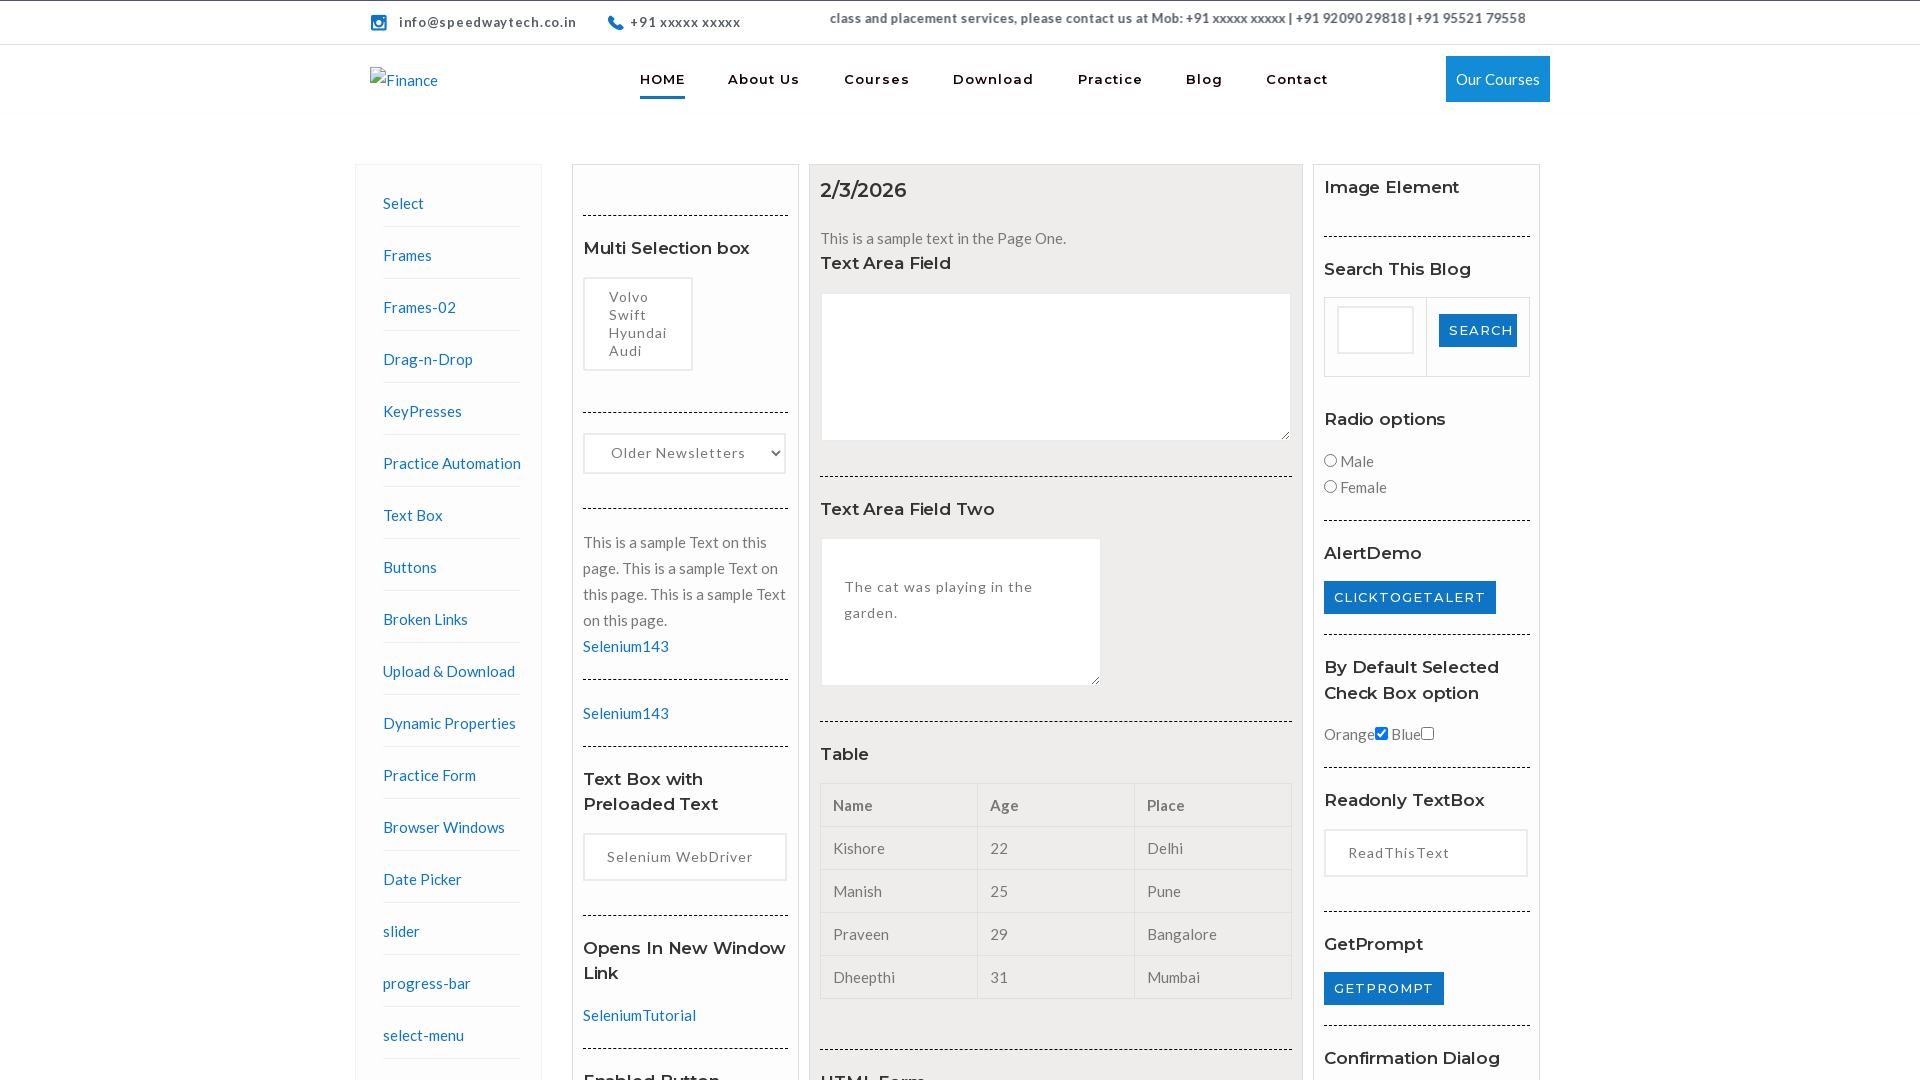

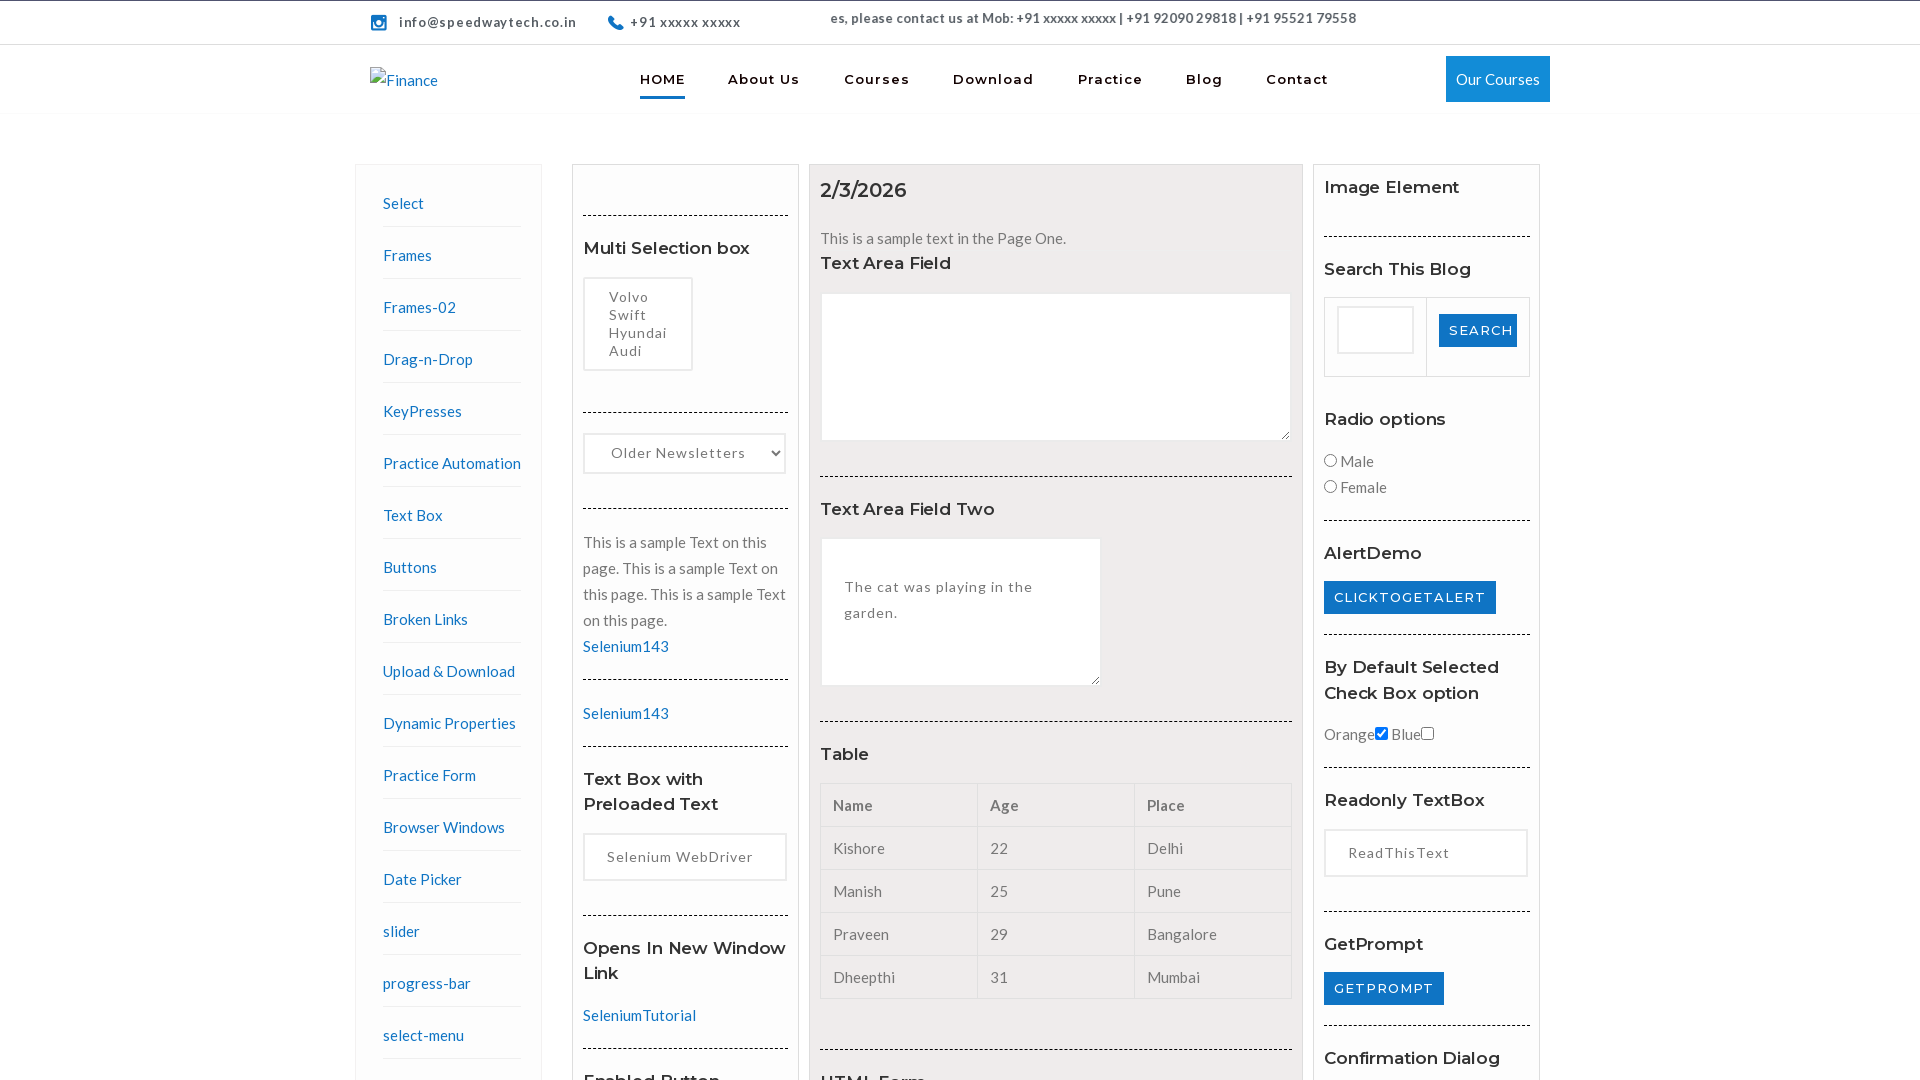